Navigates to W3Schools HTML form tryit page, switches to the result iframe, and interacts with the form's first name input field

Starting URL: https://www.w3schools.com/html/tryit.asp?filename=tryhtml_form_submit

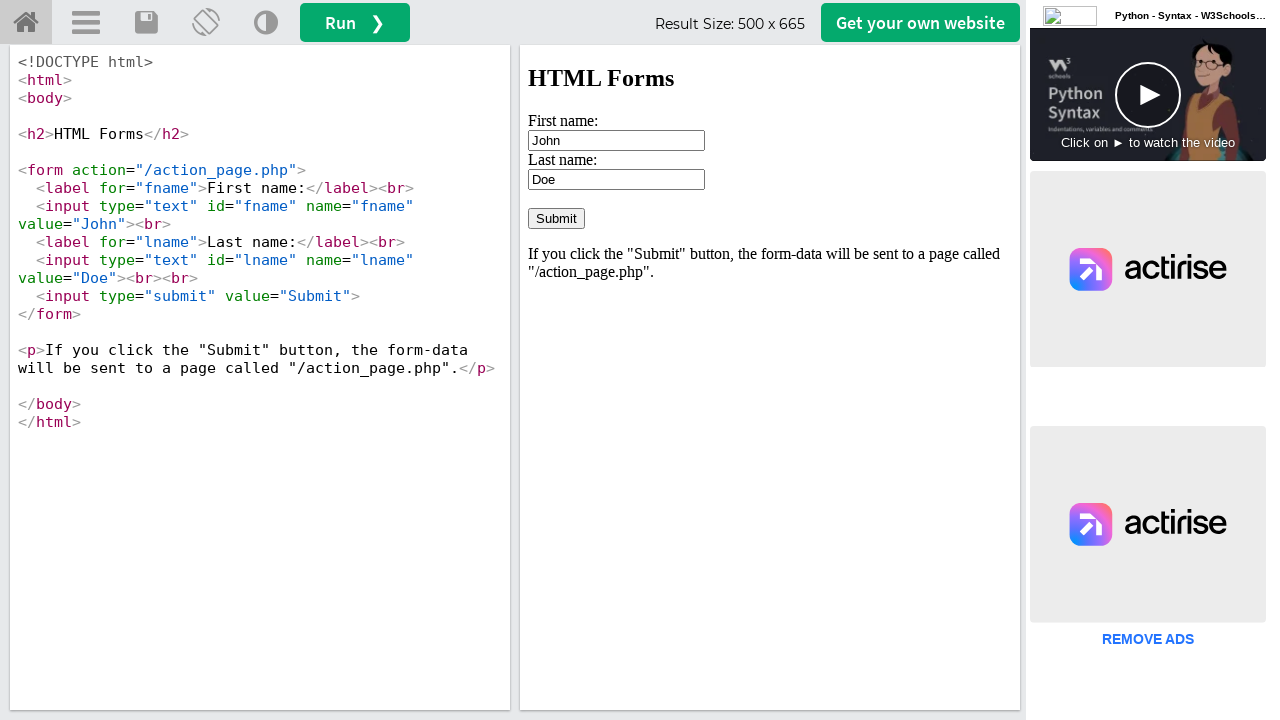

Located the iframeResult frame containing the HTML form
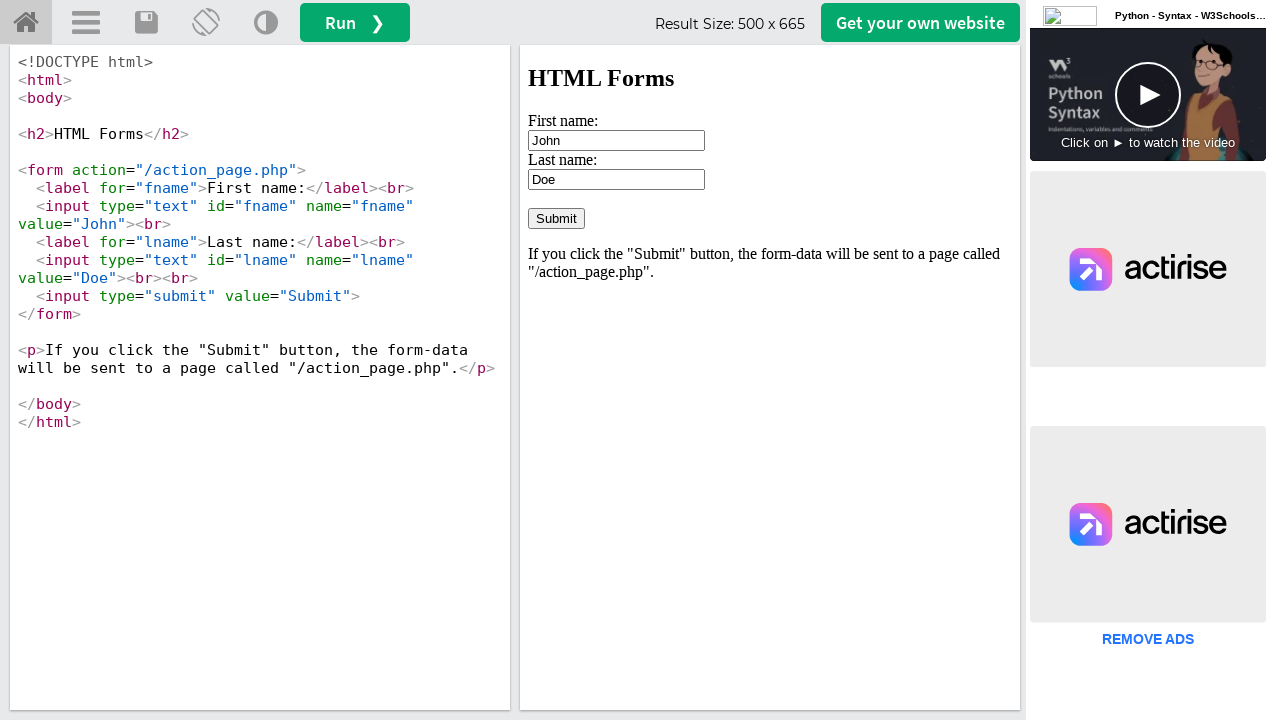

First name input field is now visible in the iframe
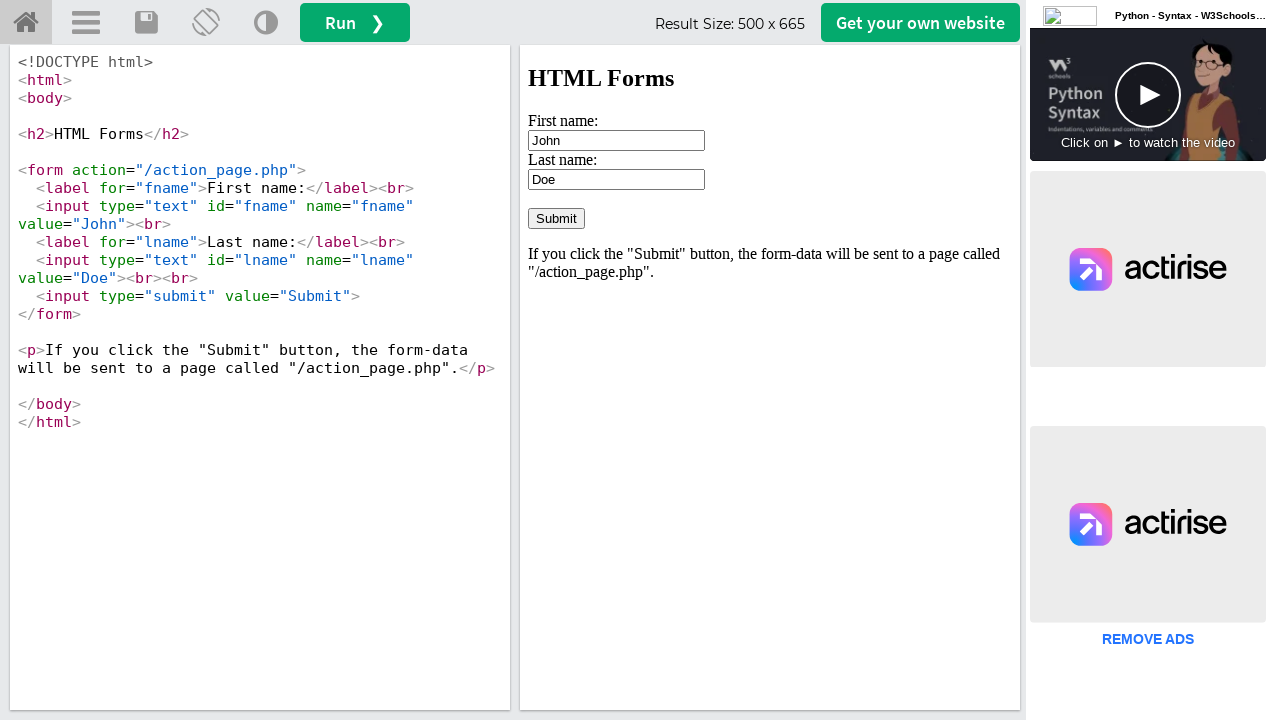

Cleared the first name input field on #iframeResult >> internal:control=enter-frame >> #fname
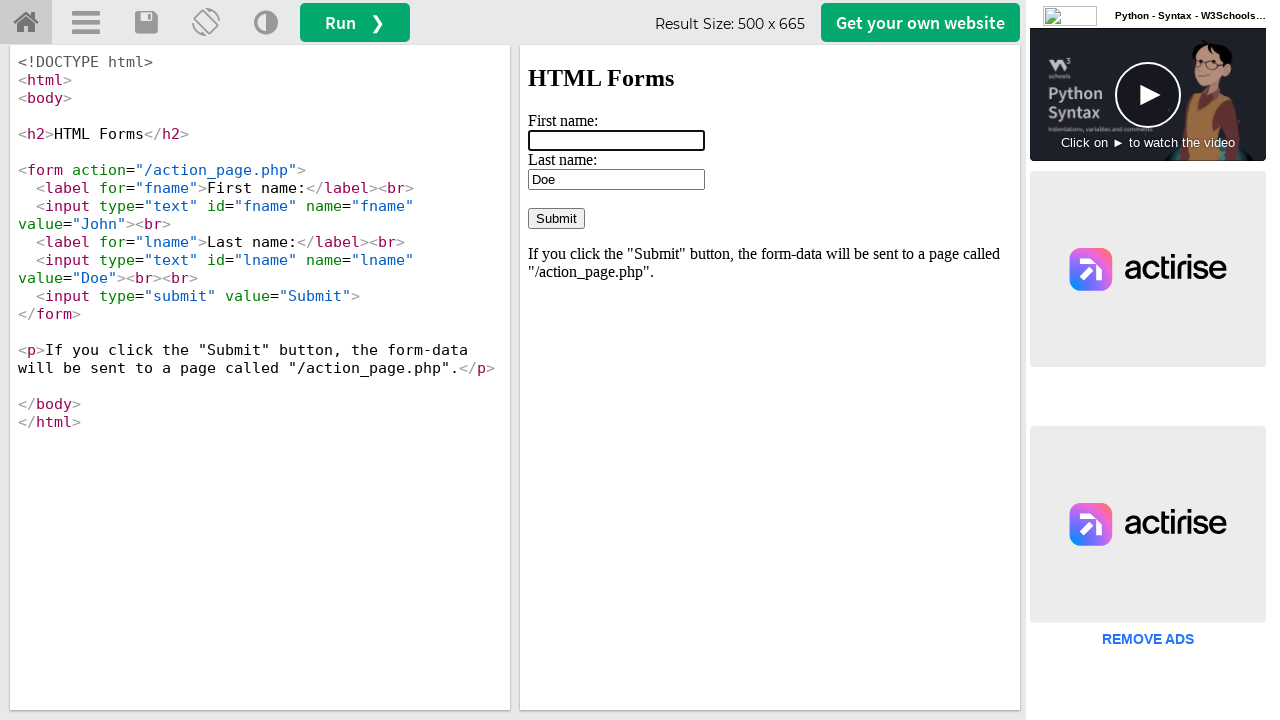

Filled the first name input field with 'Robert' on #iframeResult >> internal:control=enter-frame >> #fname
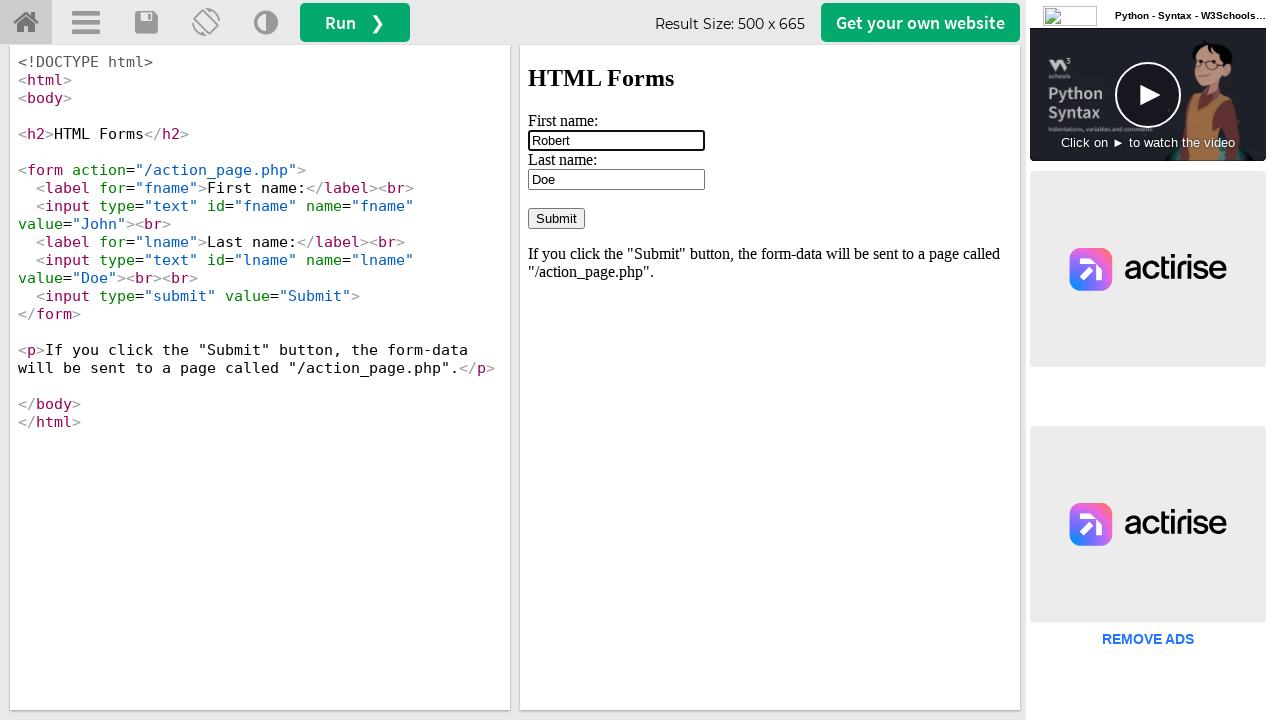

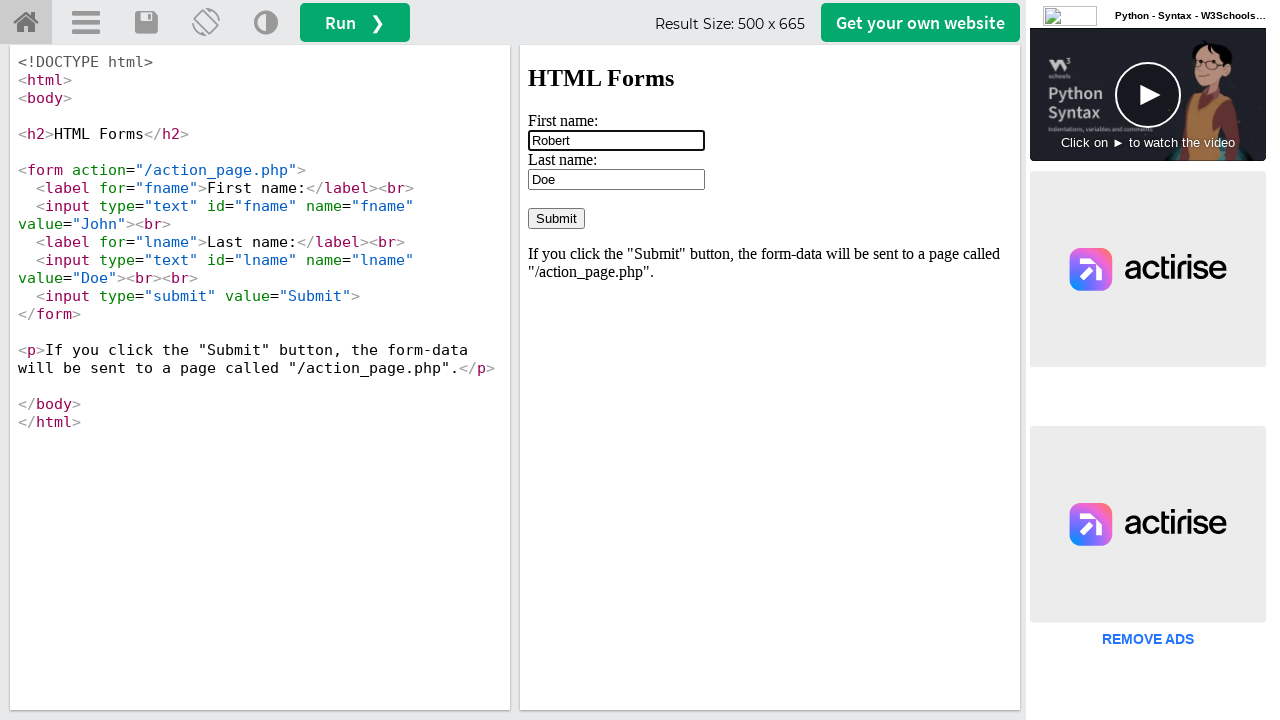